Tests an e-commerce flow by searching for products, adding a specific item to cart, and proceeding through checkout

Starting URL: https://rahulshettyacademy.com/seleniumPractise/#/

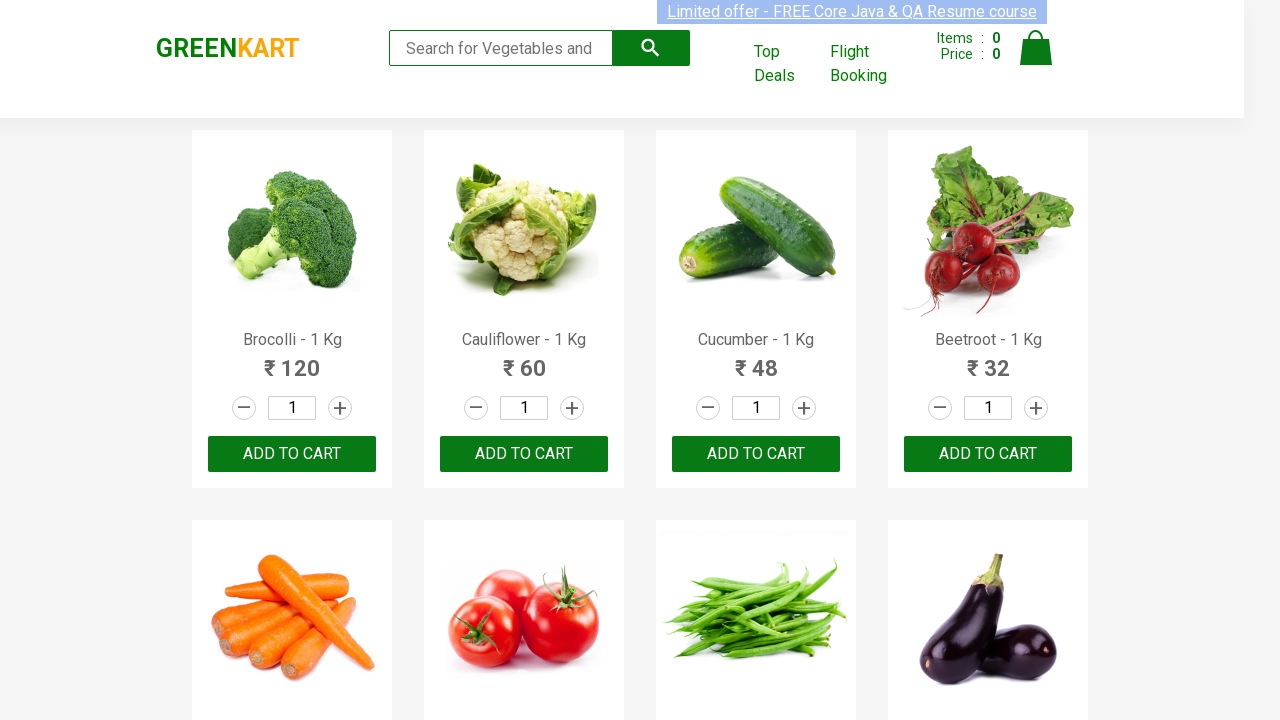

Filled search field with 'ca' to find products on .search-keyword
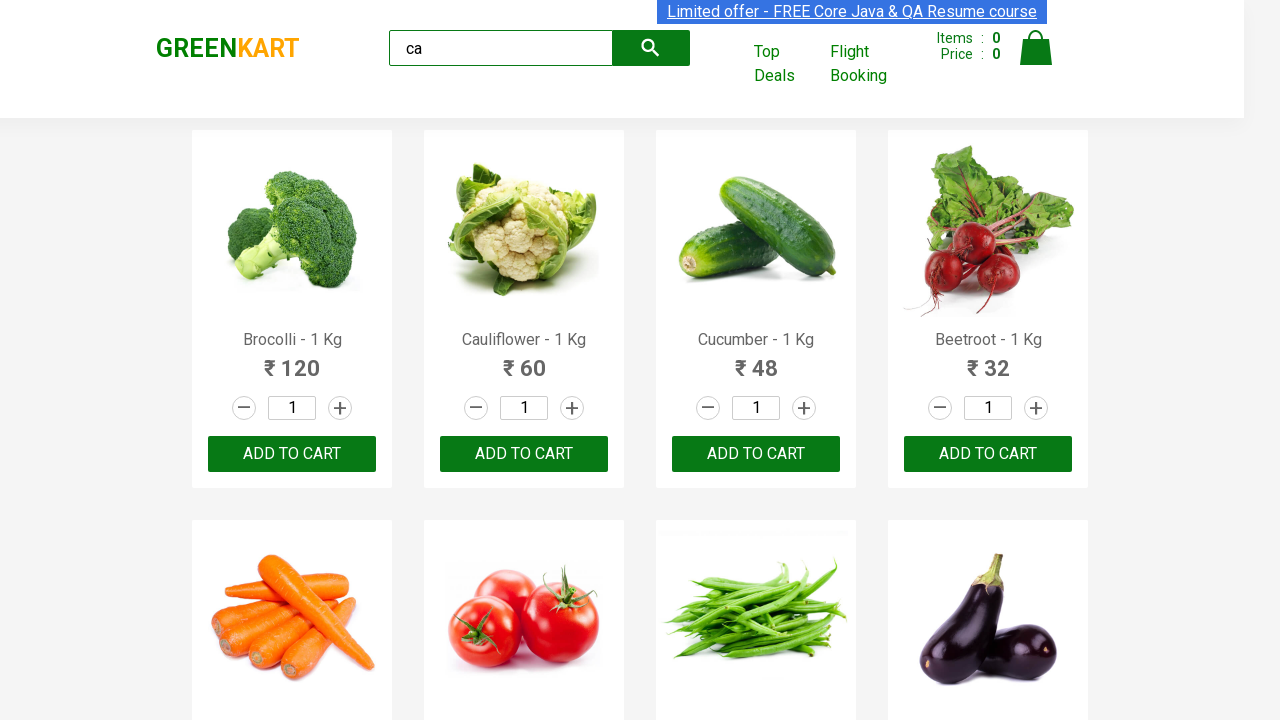

Waited for products to load
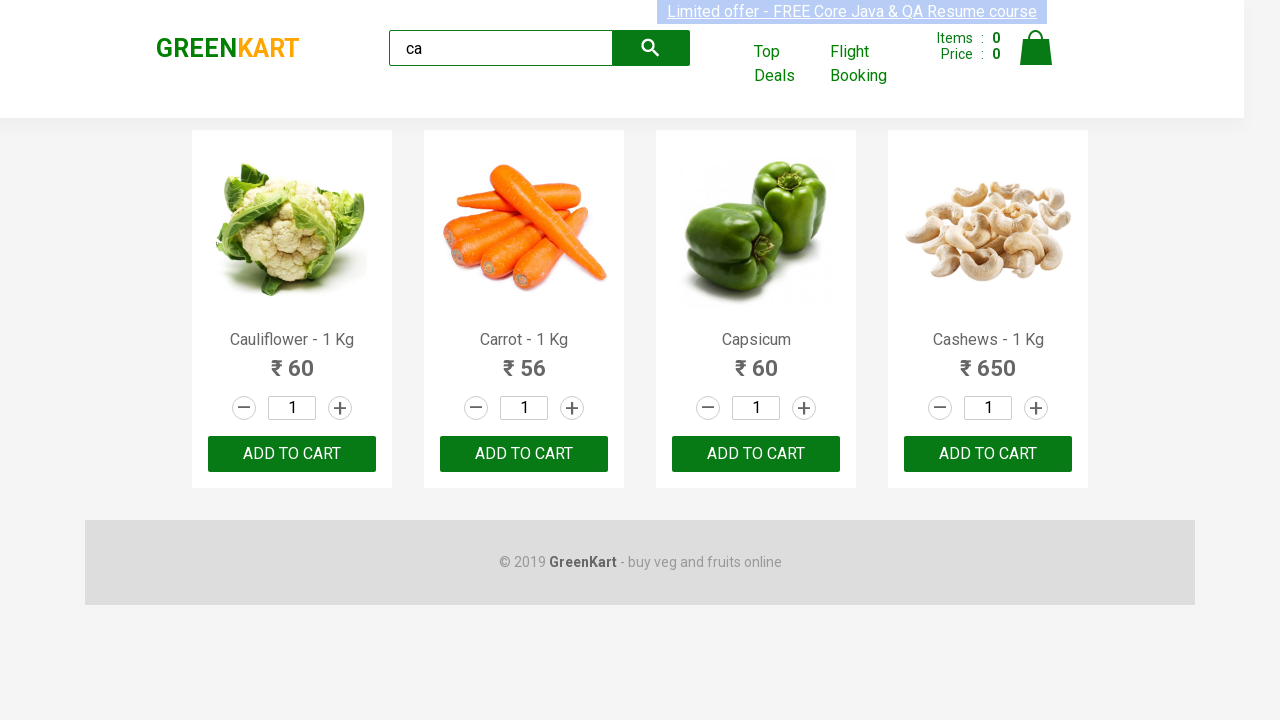

Found Cashews product and clicked 'Add to cart' button at (988, 454) on .products .product >> nth=3 >> button
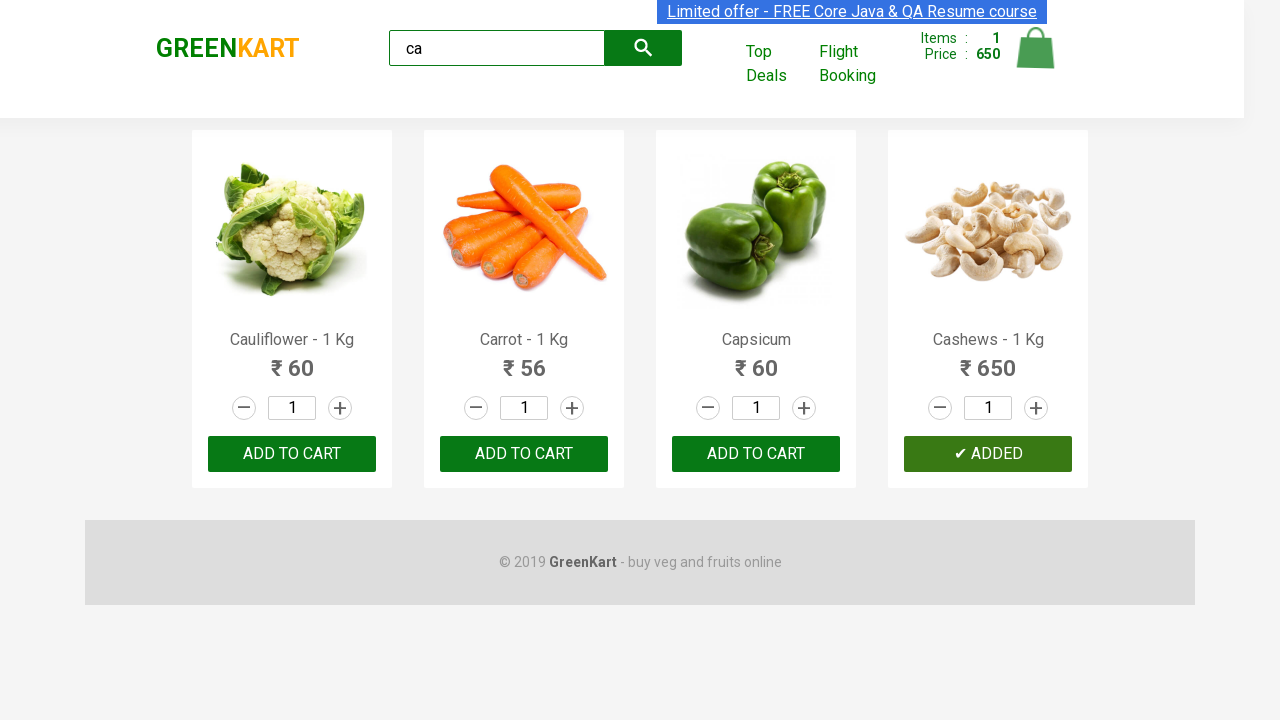

Clicked cart icon to view shopping cart at (1036, 48) on .cart-icon > img
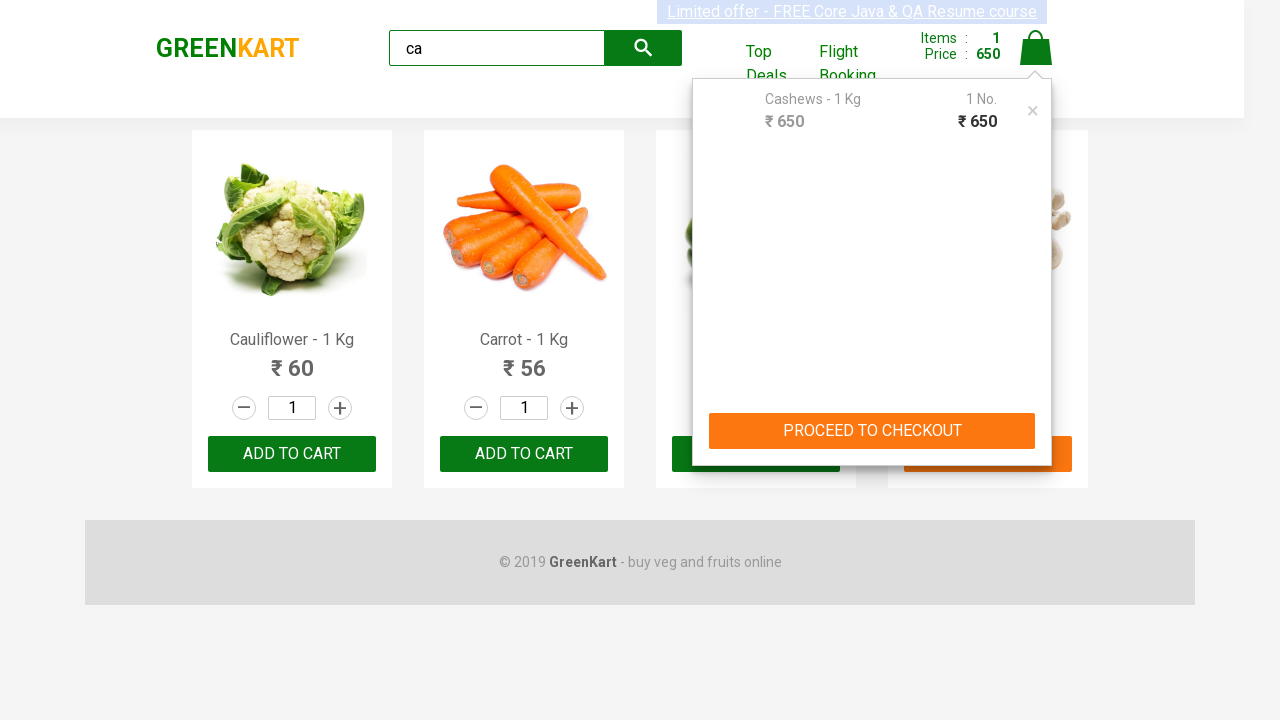

Clicked 'PROCEED TO CHECKOUT' button at (872, 431) on internal:text="PROCEED TO CHECKOUT"i
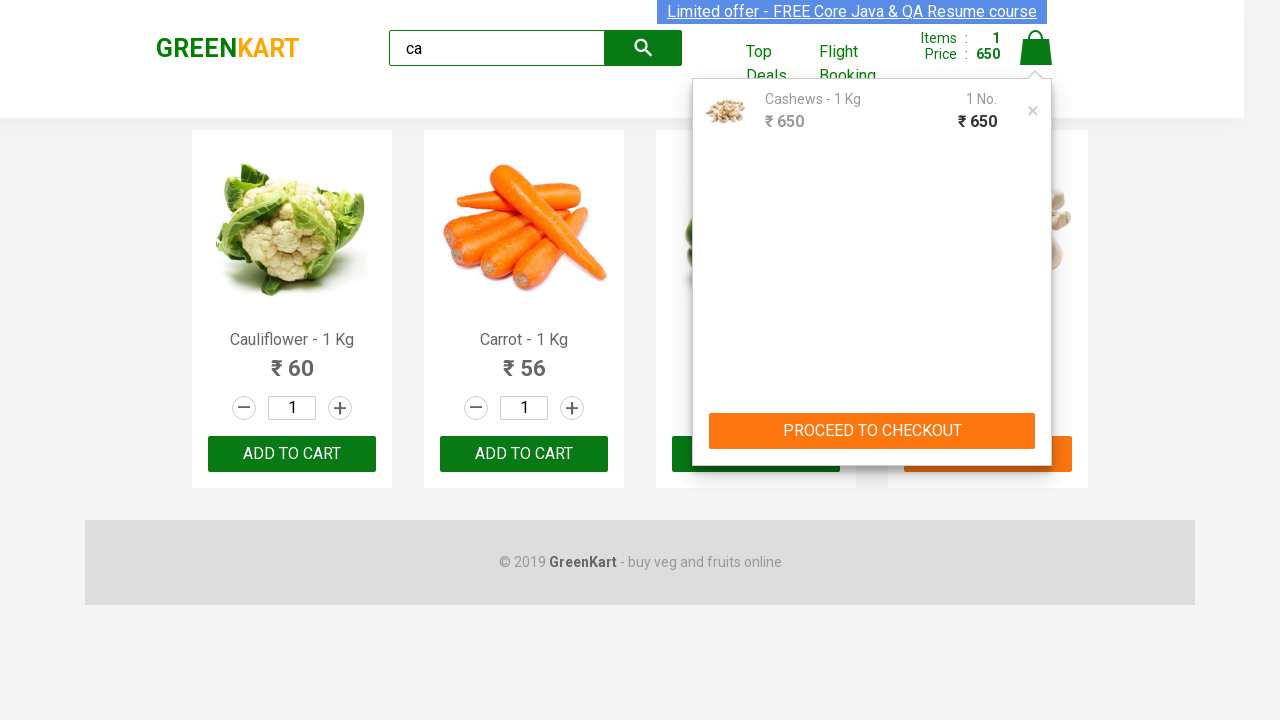

Clicked 'Place Order' button to complete checkout at (1036, 420) on internal:text="Place Order"i
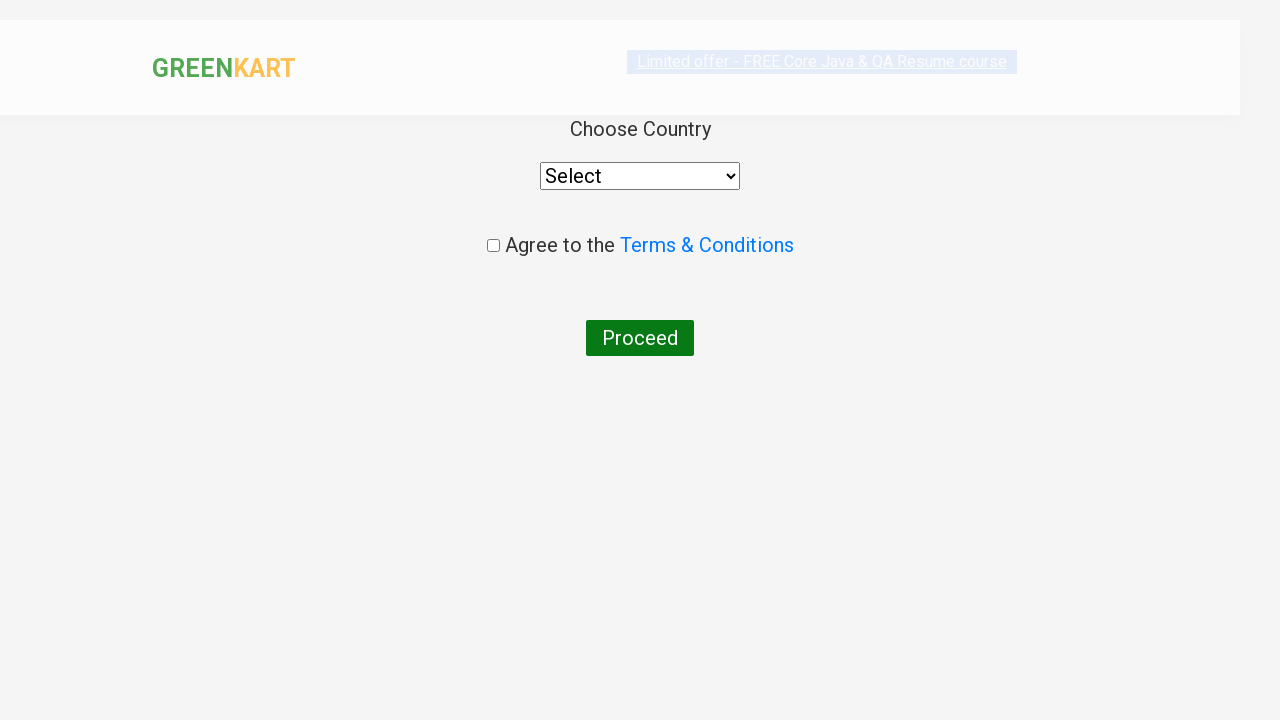

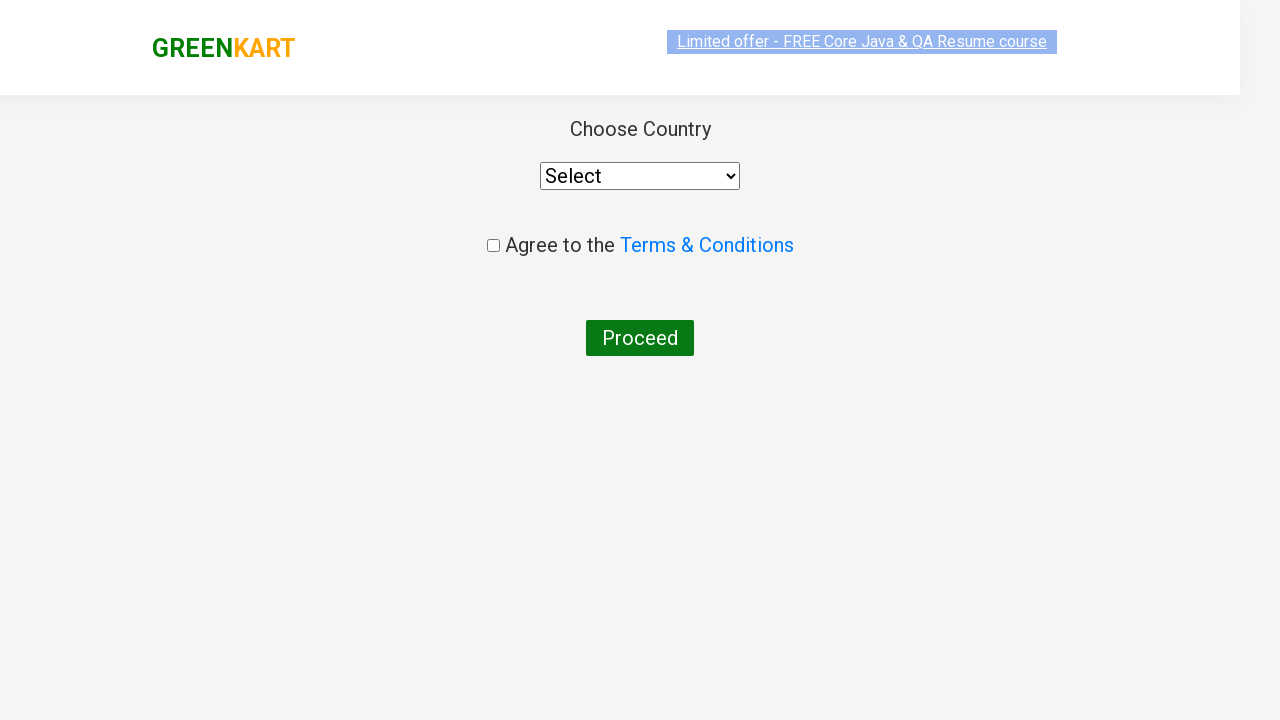